Tests JavaScript execution capability by scrolling down the page using JavascriptExecutor

Starting URL: https://rahulshettyacademy.com/seleniumPractise/#/

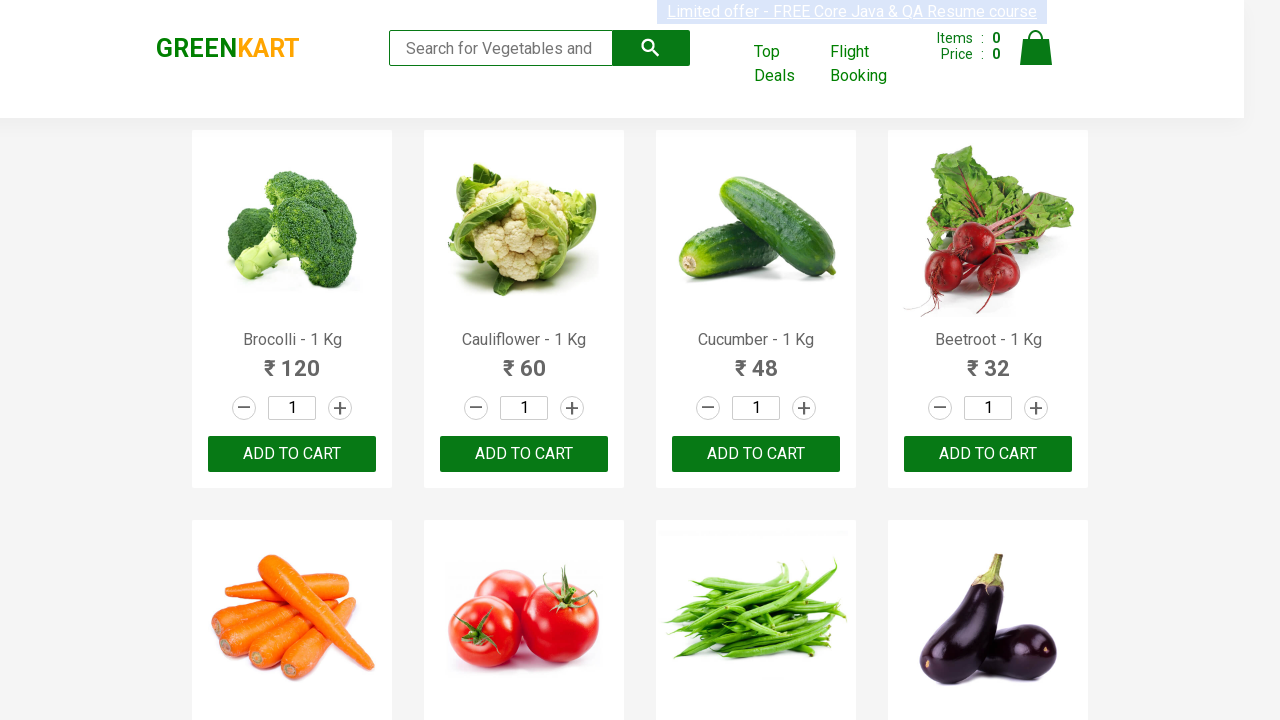

Scrolled down the page by 2000 pixels using JavaScript execution
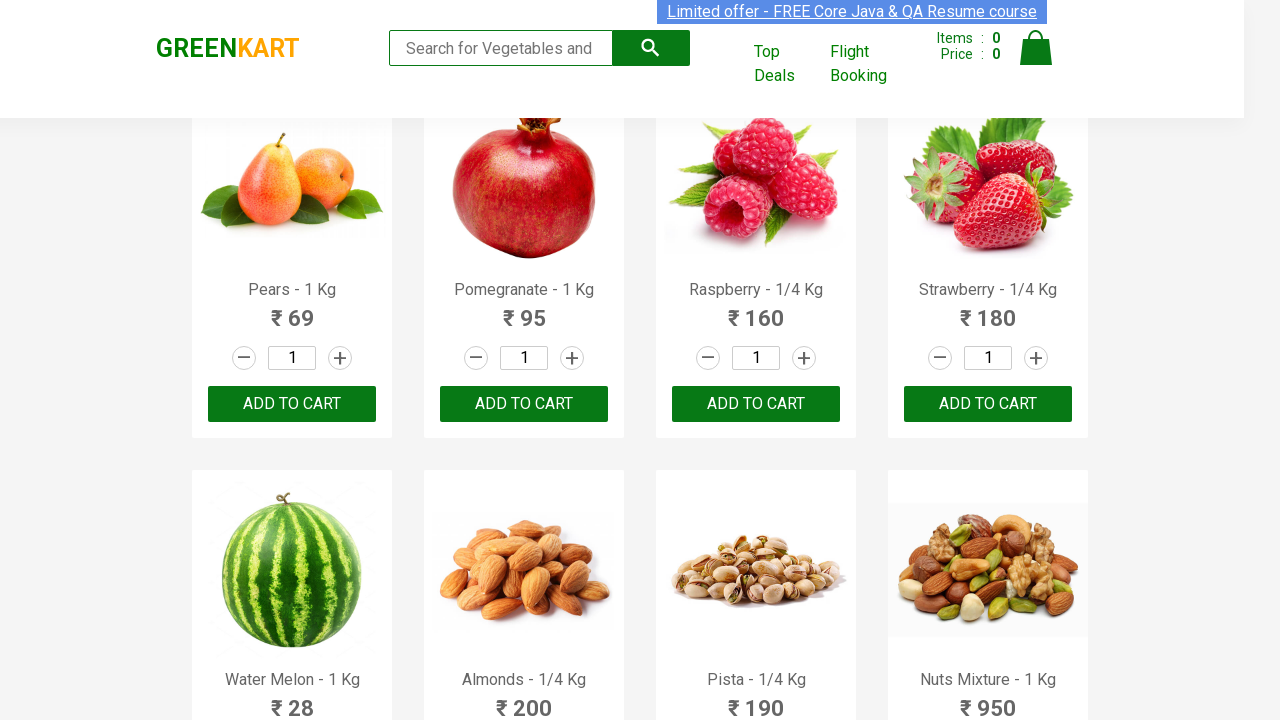

Waited 1000ms for scroll to complete
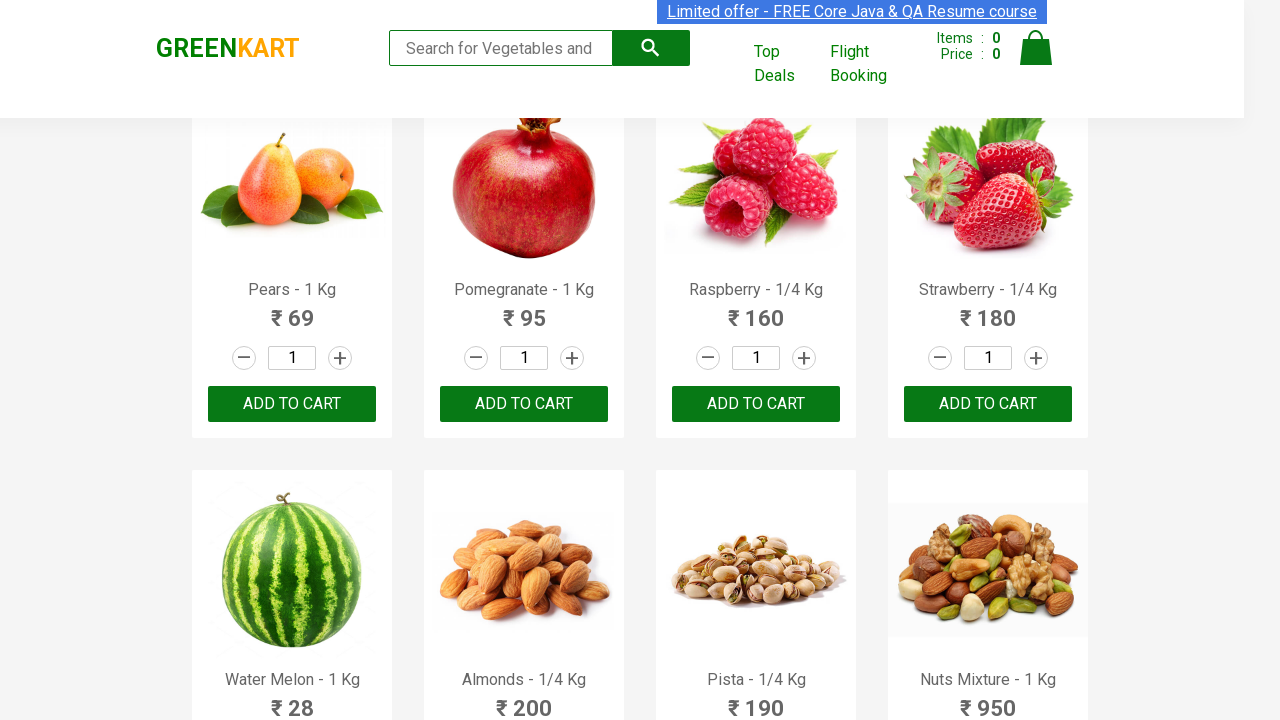

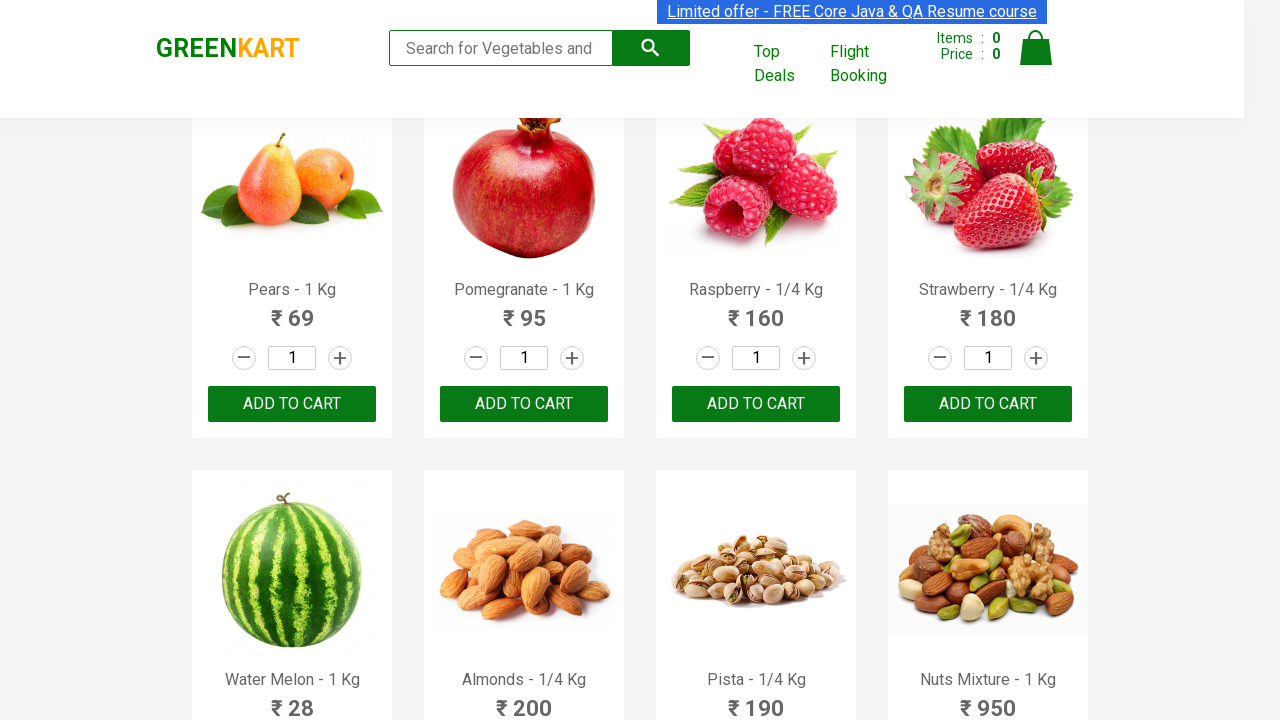